Tests clicking on Add/Remove Elements link and then clicking Add Element button (duplicate test)

Starting URL: https://the-internet.herokuapp.com/

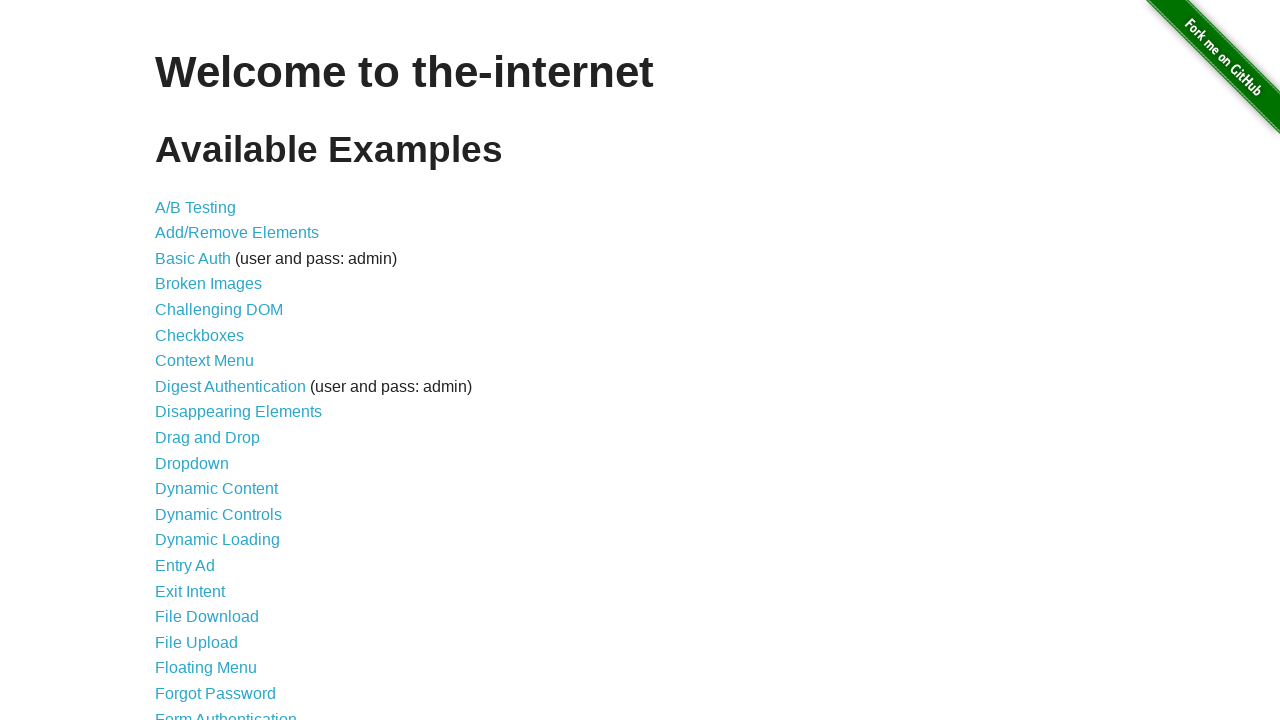

Clicked on Add/Remove Elements link at (237, 233) on text=Add/Remove Elements
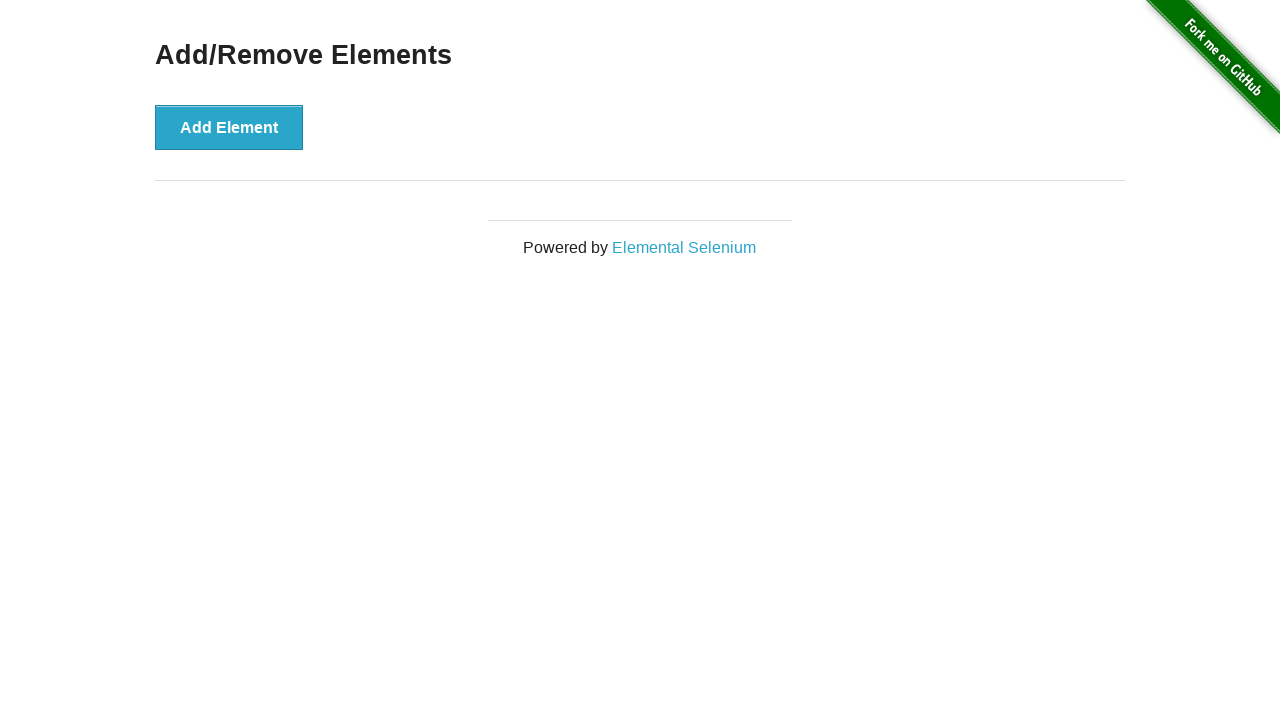

Clicked on Add Element button at (229, 127) on text=Add Element
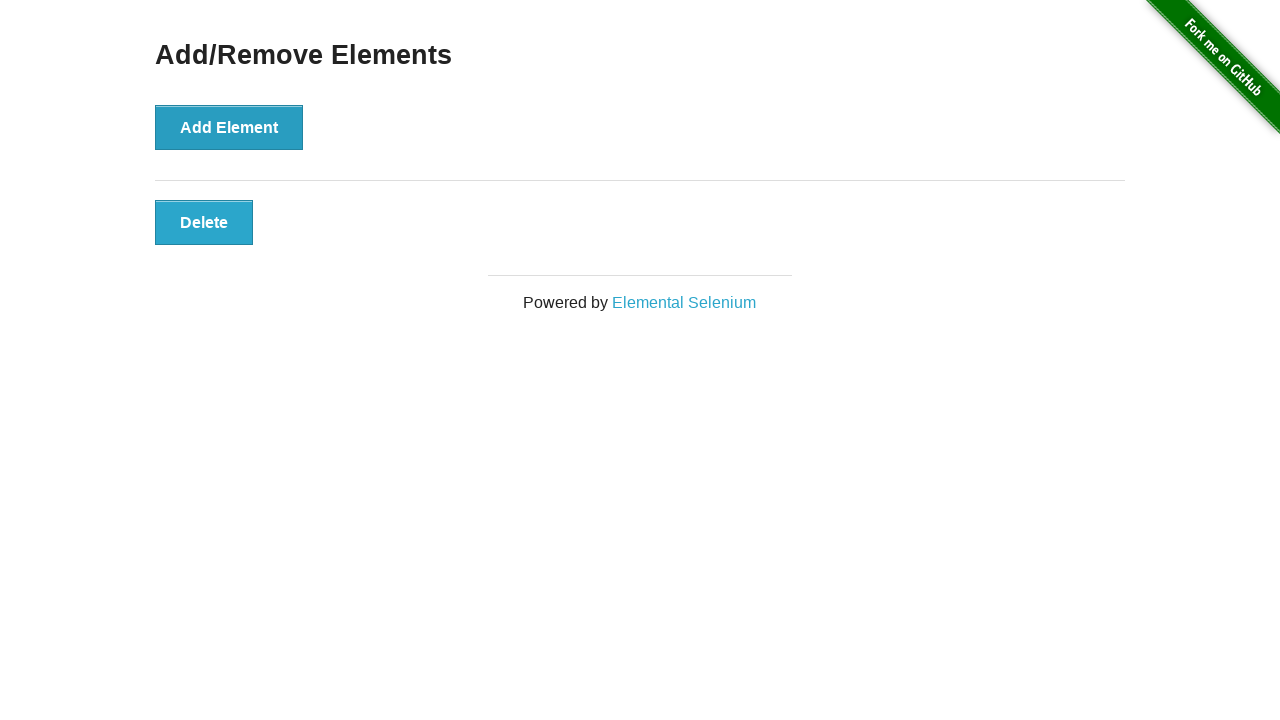

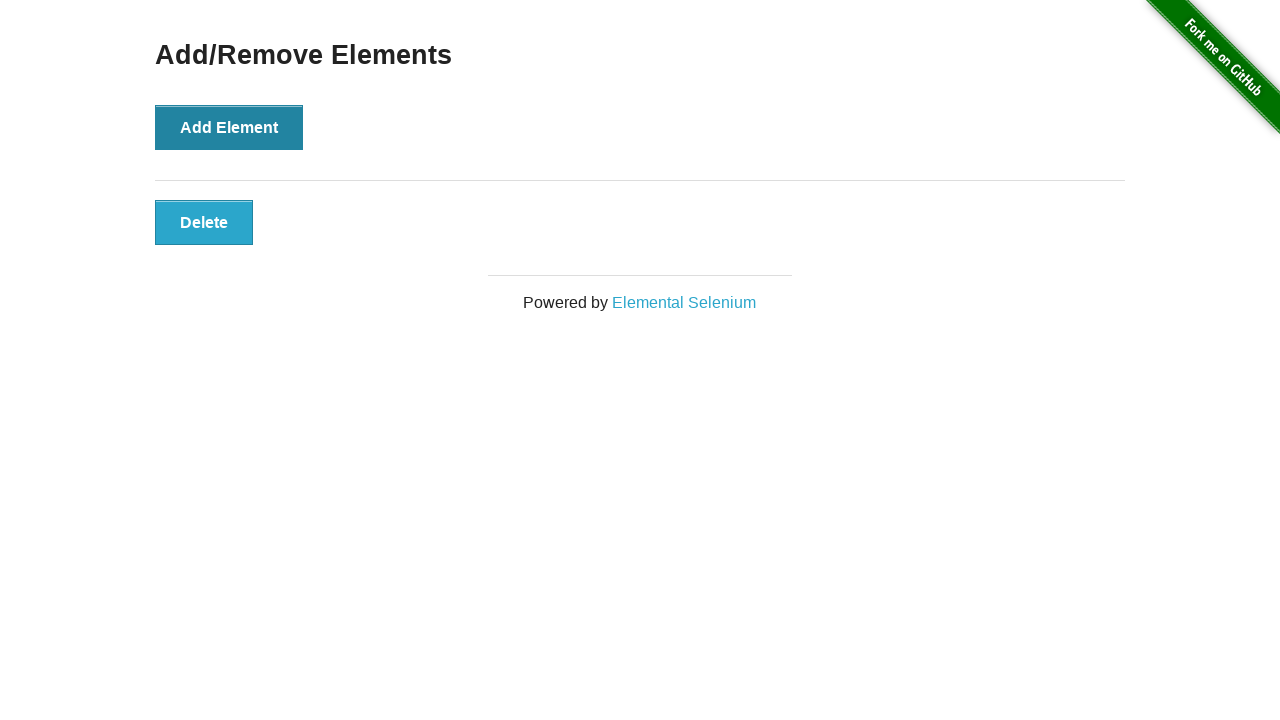